Tests the Contact Us form by filling in name, email, and message fields, then submitting the form.

Starting URL: https://shopdemo-alex-hot.koyeb.app/

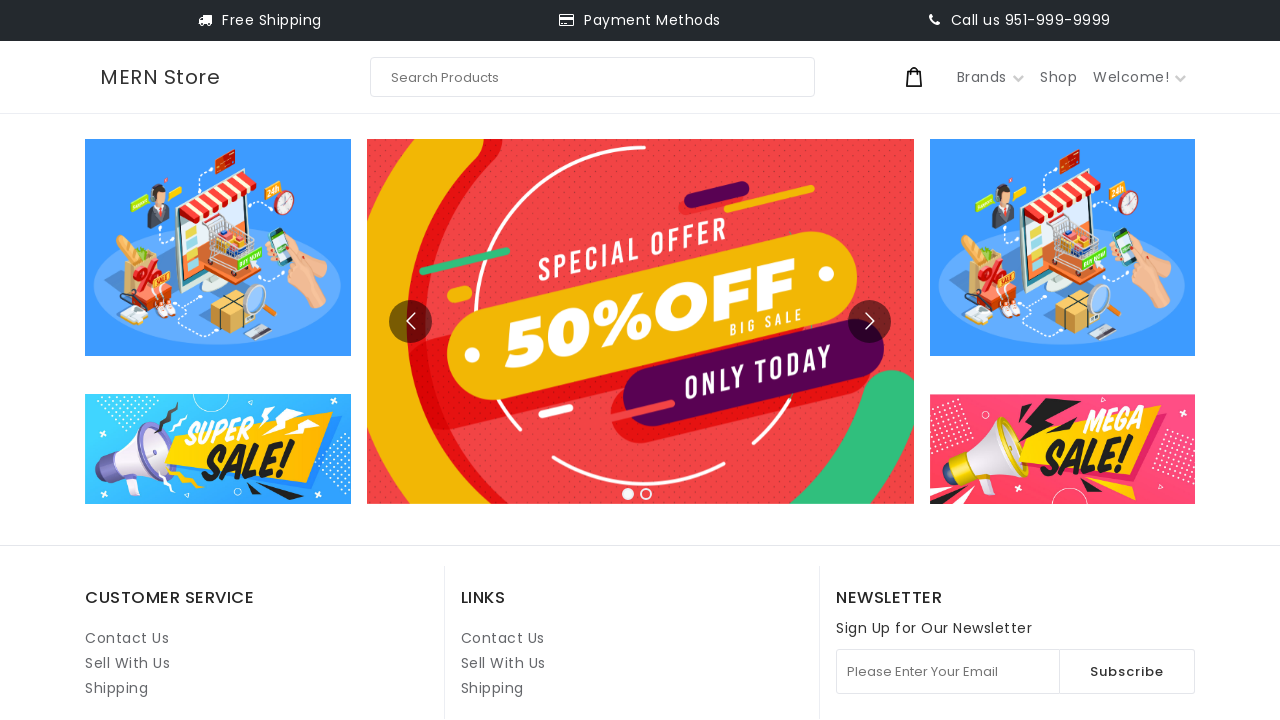

Clicked on Contact Us link at (503, 638) on internal:role=link[name="Contact Us"i] >> nth=1
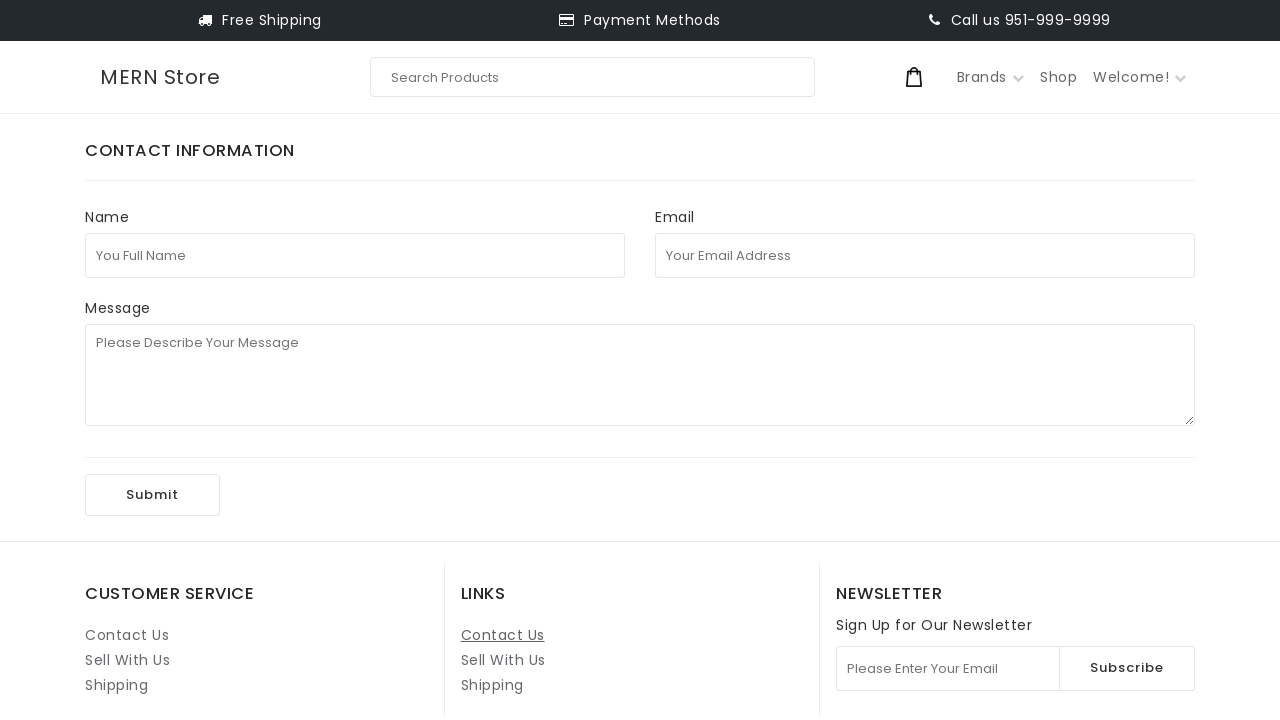

Clicked on Full Name field at (355, 255) on internal:attr=[placeholder="You Full Name"i]
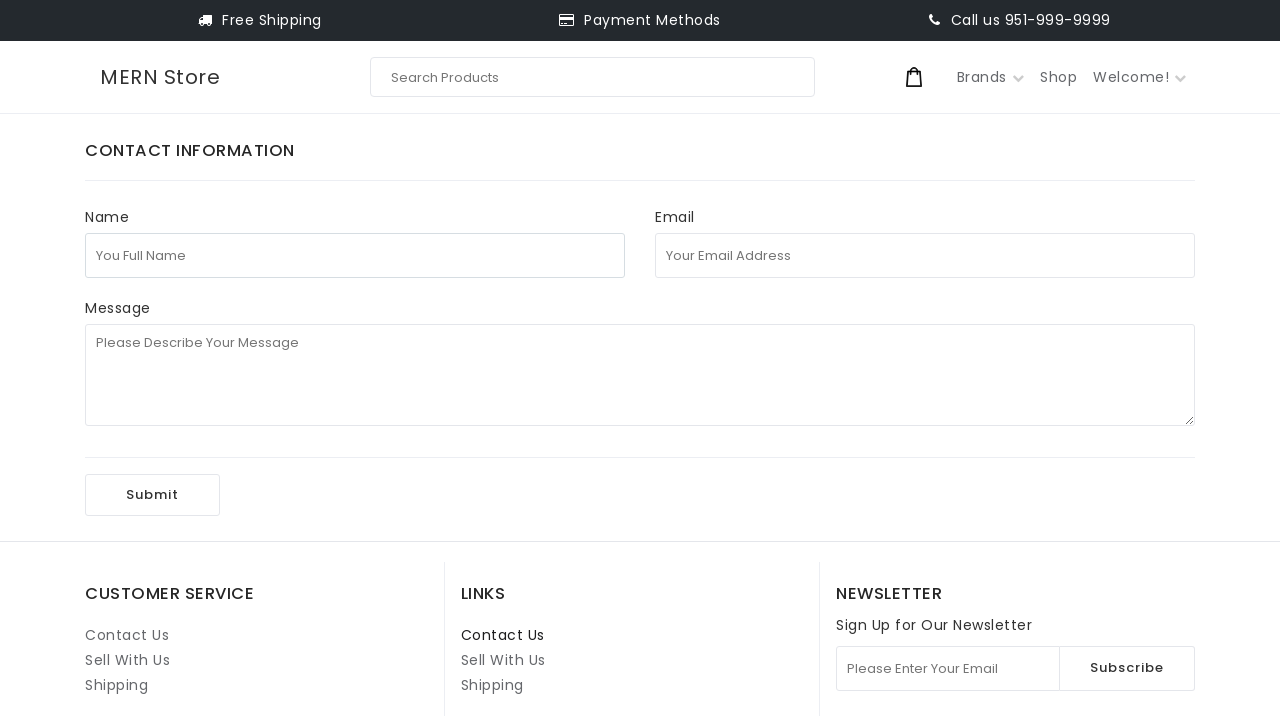

Filled Full Name field with 'test123' on internal:attr=[placeholder="You Full Name"i]
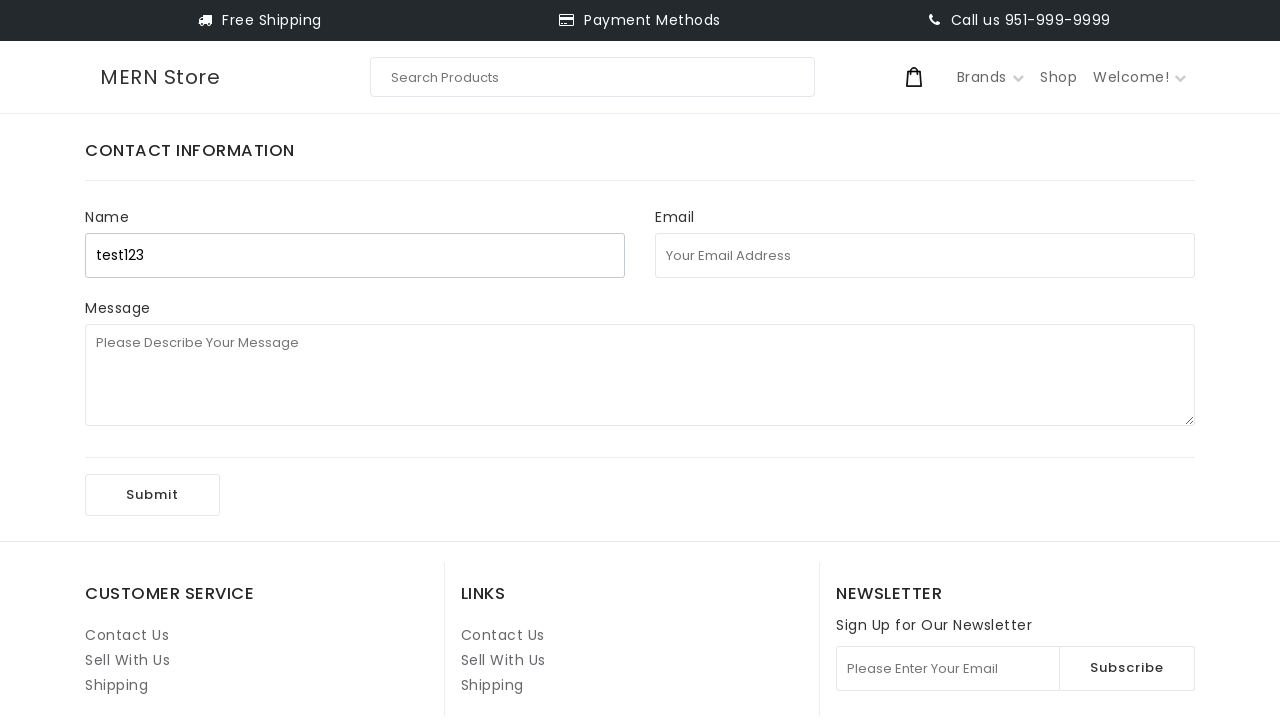

Clicked on Email Address field at (925, 255) on internal:attr=[placeholder="Your Email Address"i]
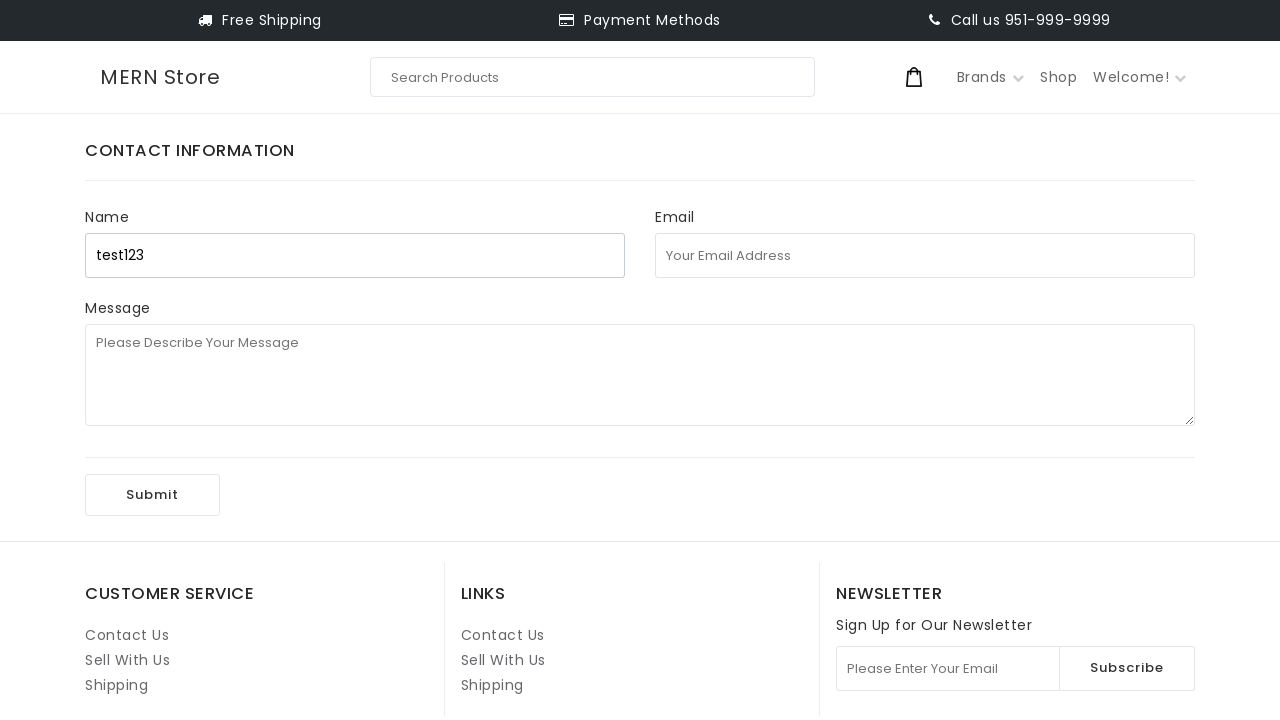

Filled Email Address field with 'test123134@uuu.com' on internal:attr=[placeholder="Your Email Address"i]
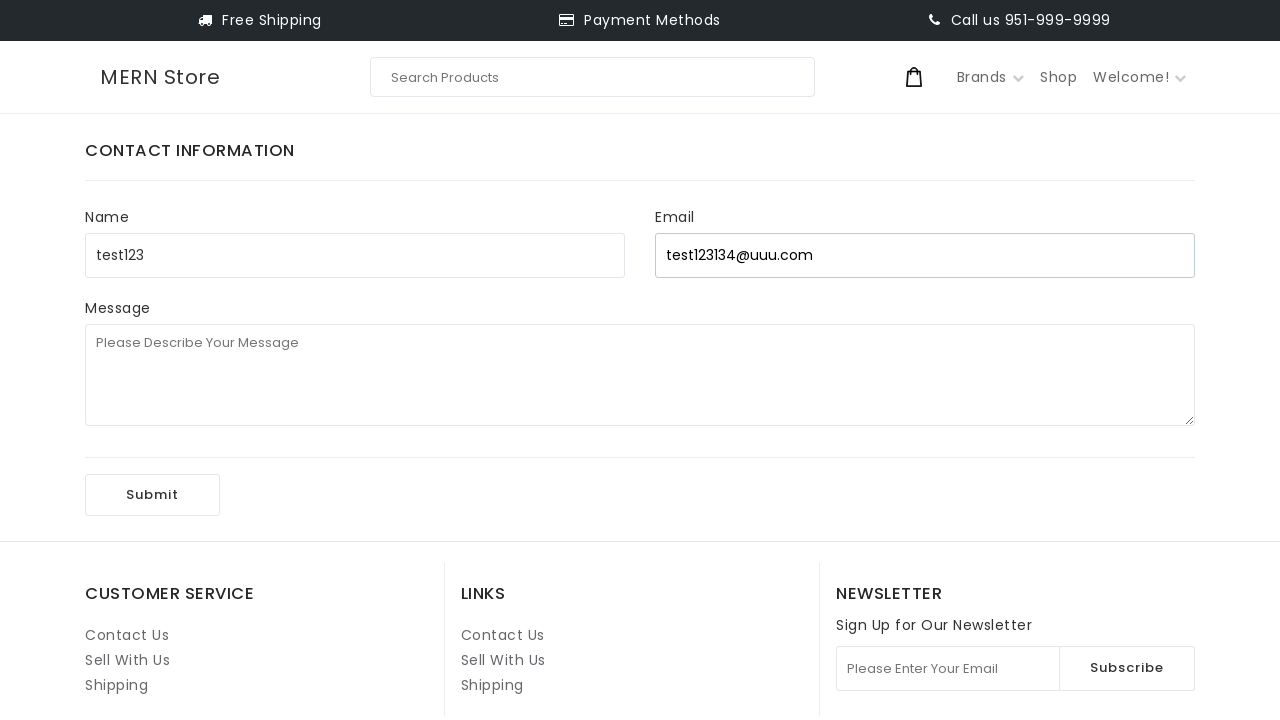

Clicked on Message field at (640, 375) on internal:attr=[placeholder="Please Describe Your Message"i]
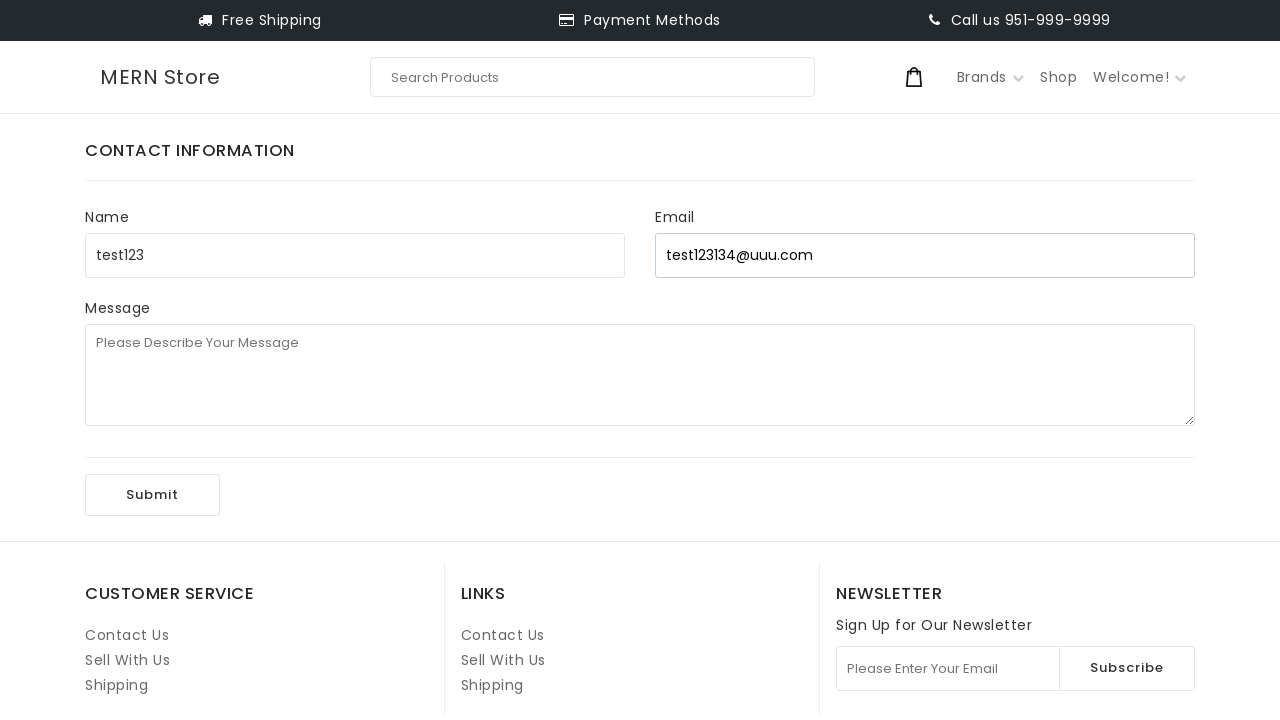

Filled Message field with '1st playwright test' on internal:attr=[placeholder="Please Describe Your Message"i]
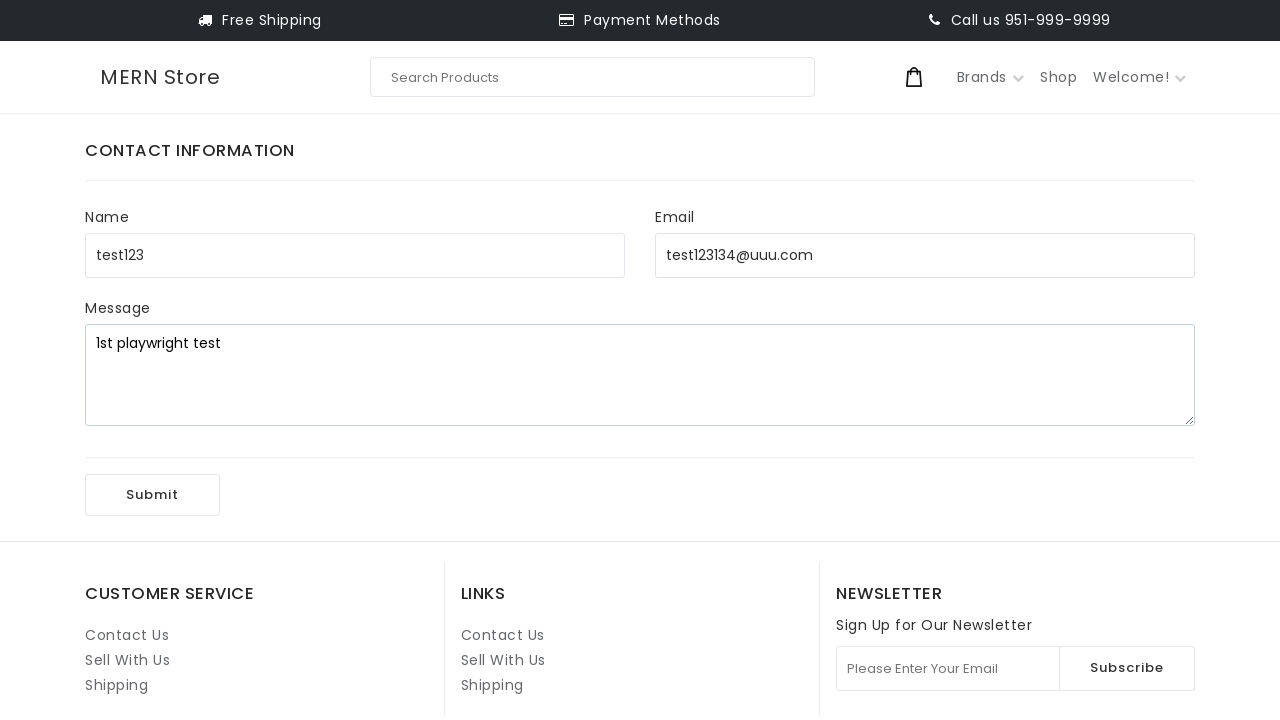

Clicked Submit button to submit the Contact Us form at (152, 495) on internal:role=button[name="Submit"i]
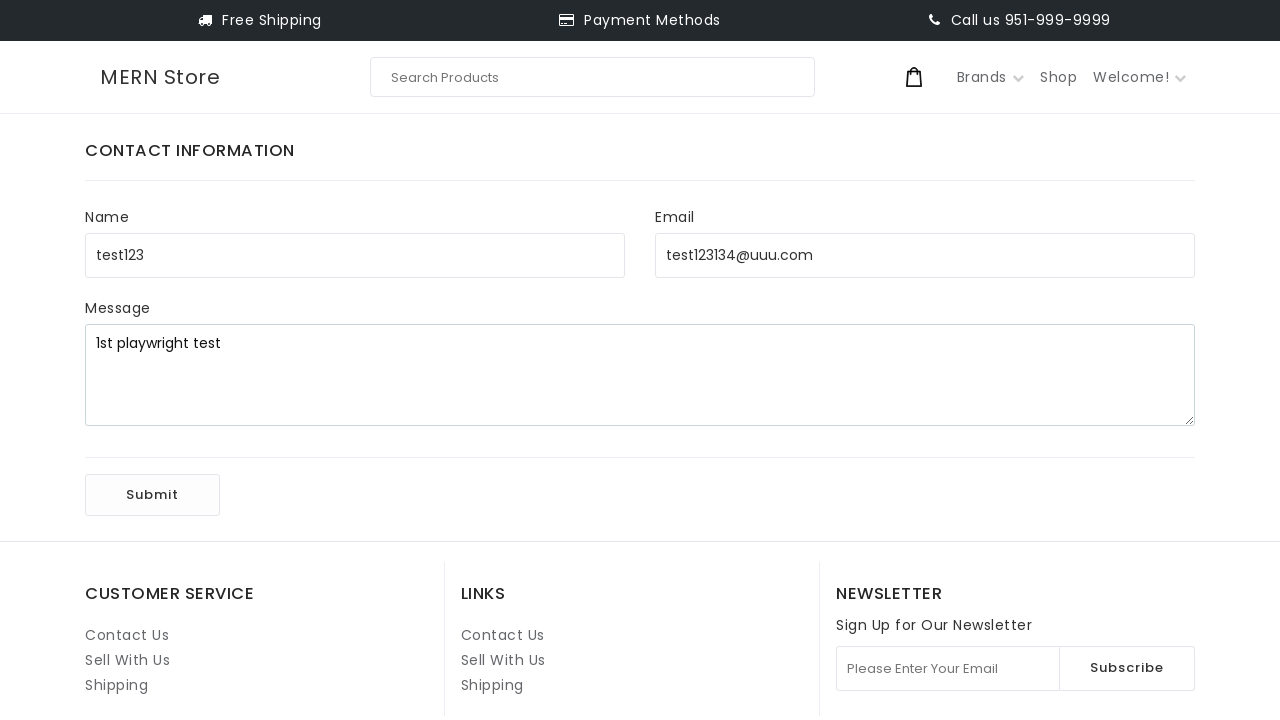

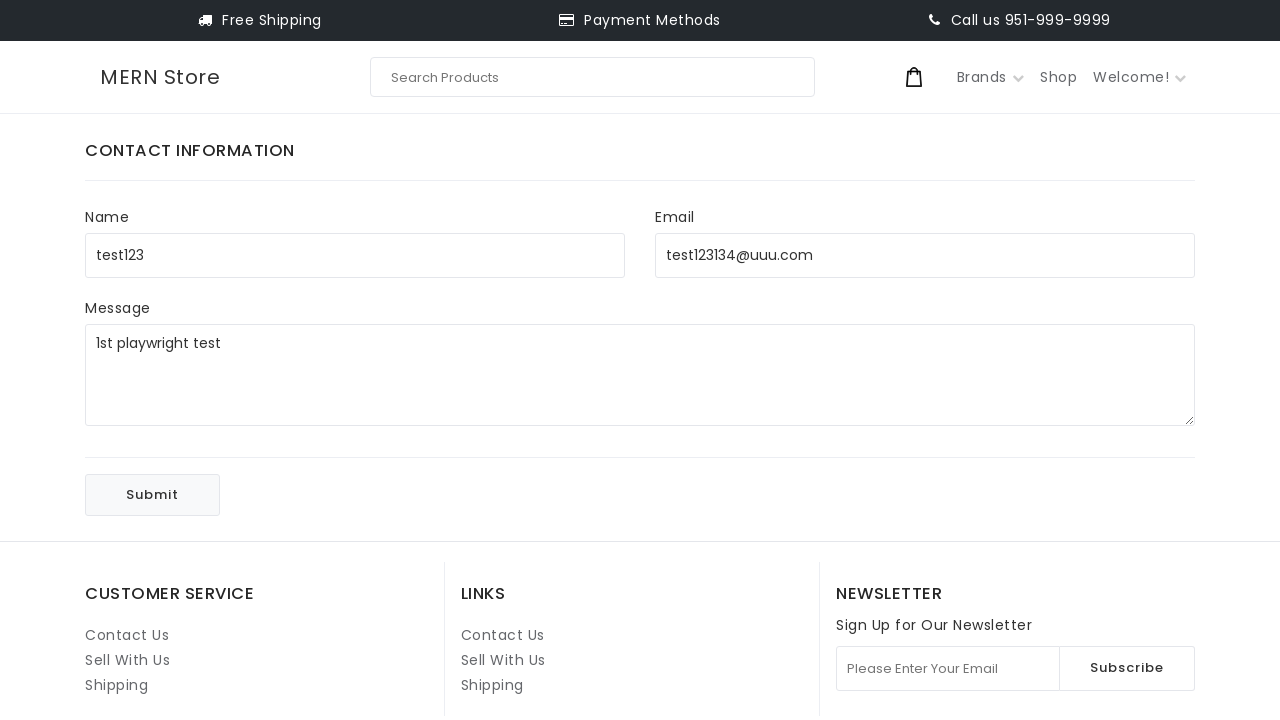